Navigates to the Bajaj Auto website and verifies the page loads successfully

Starting URL: https://www.bajajauto.com/

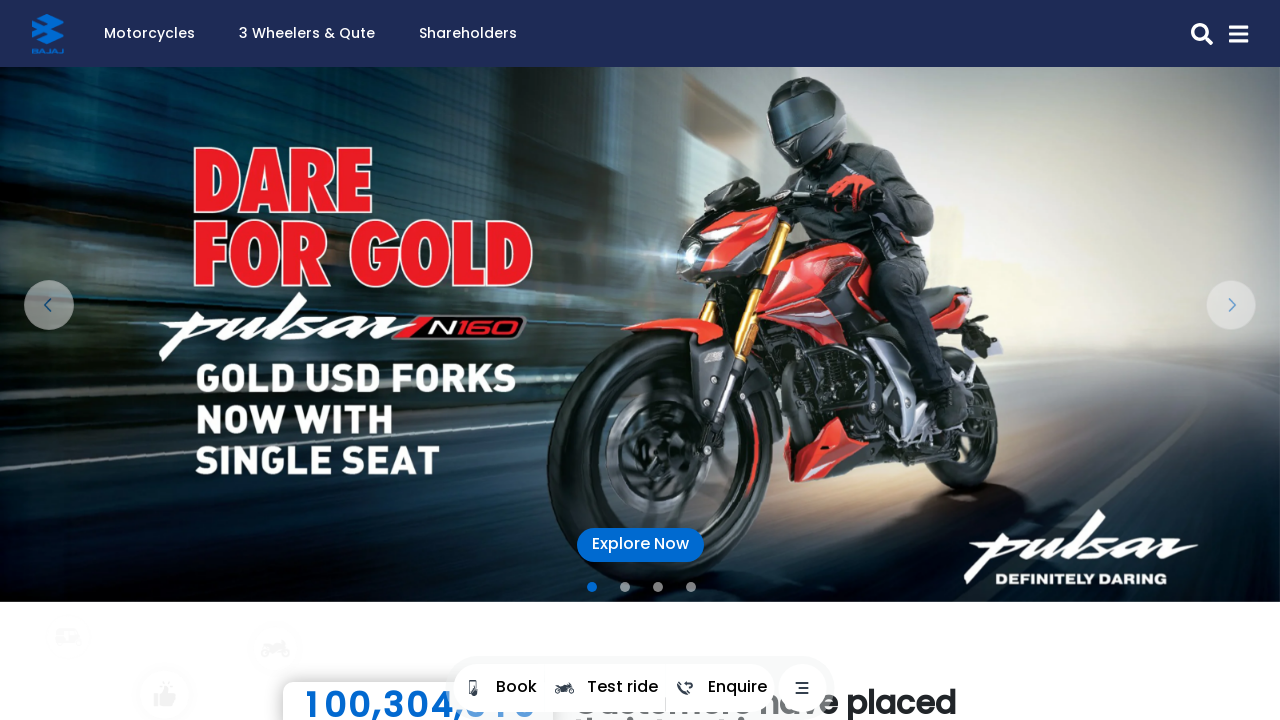

Navigated to Bajaj Auto website
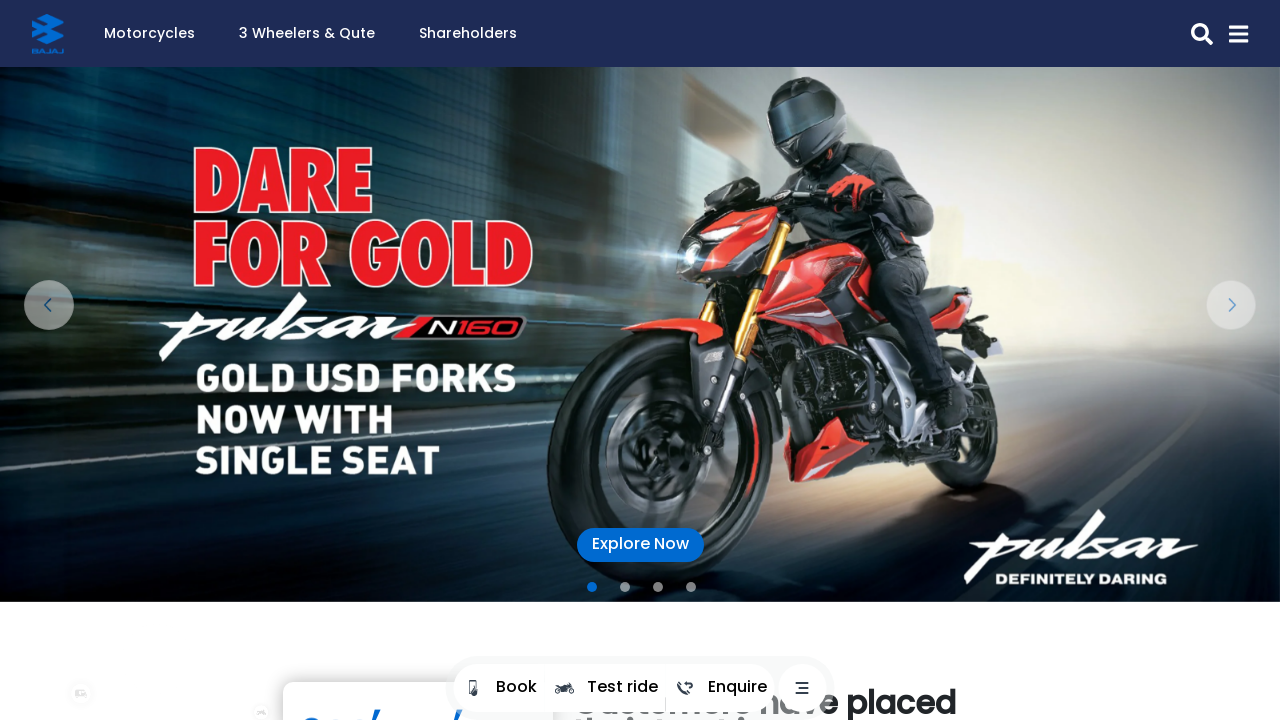

Page DOM content loaded
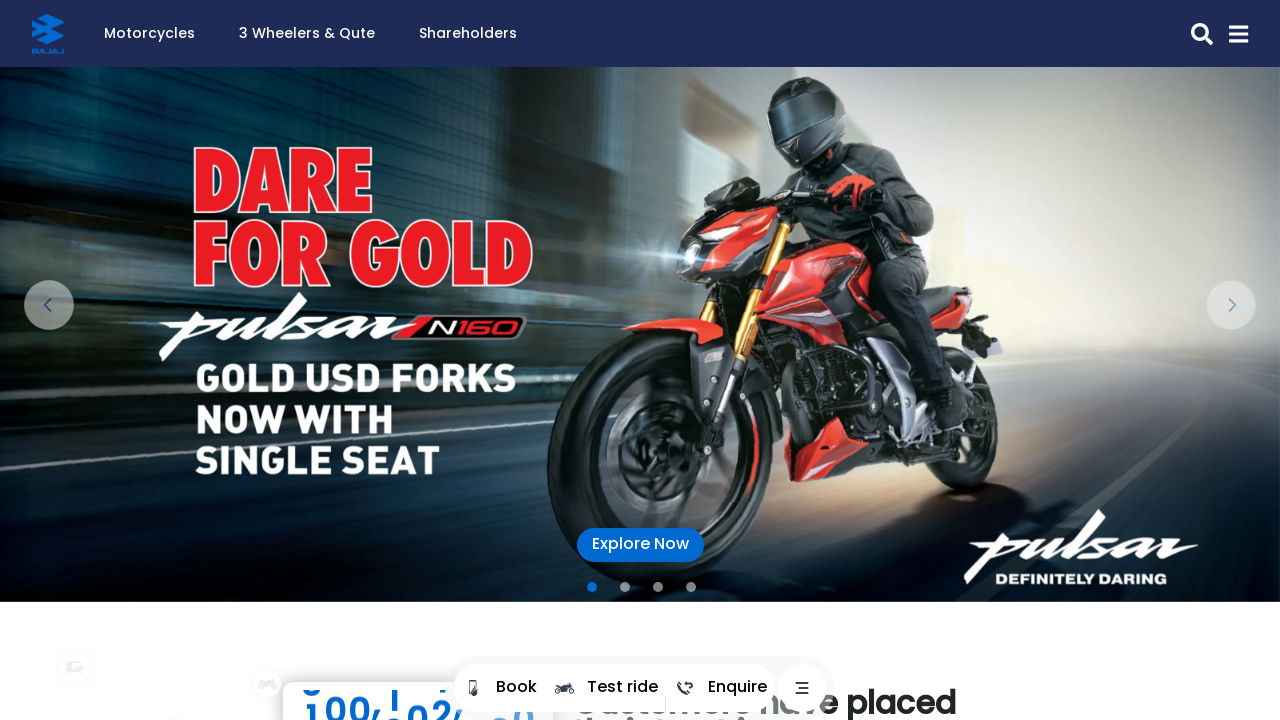

Body element is visible, page loaded successfully
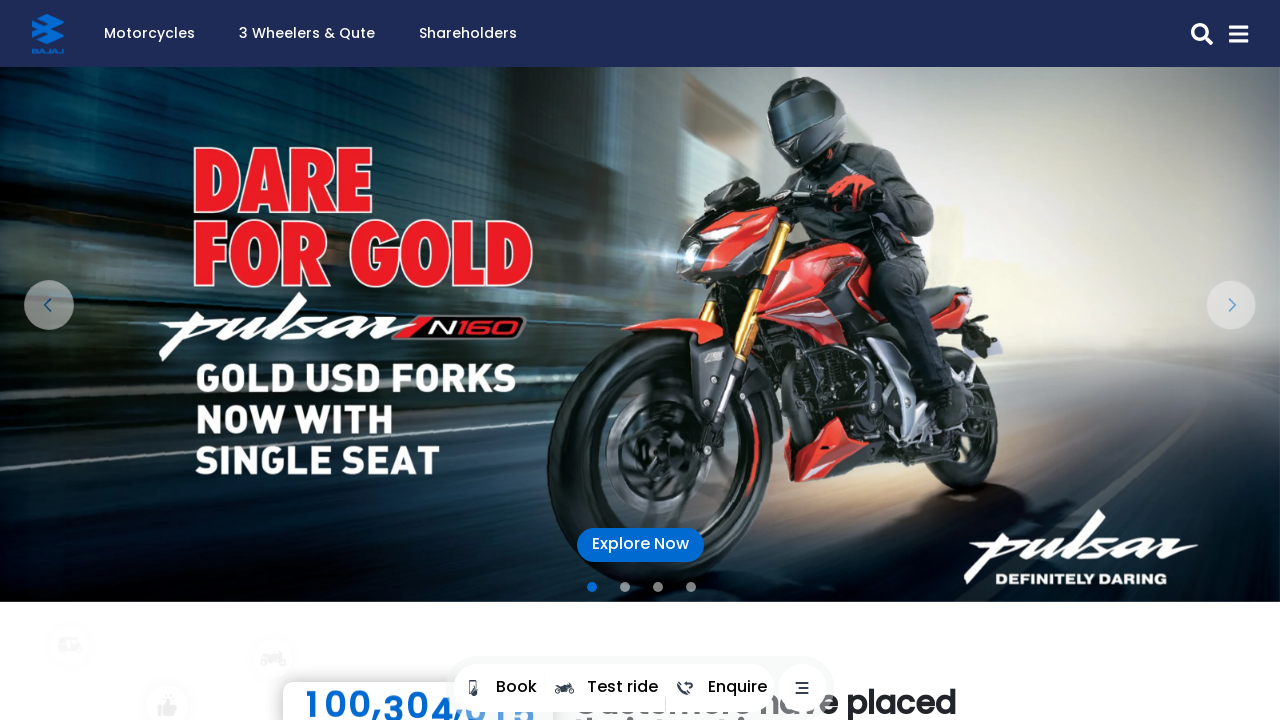

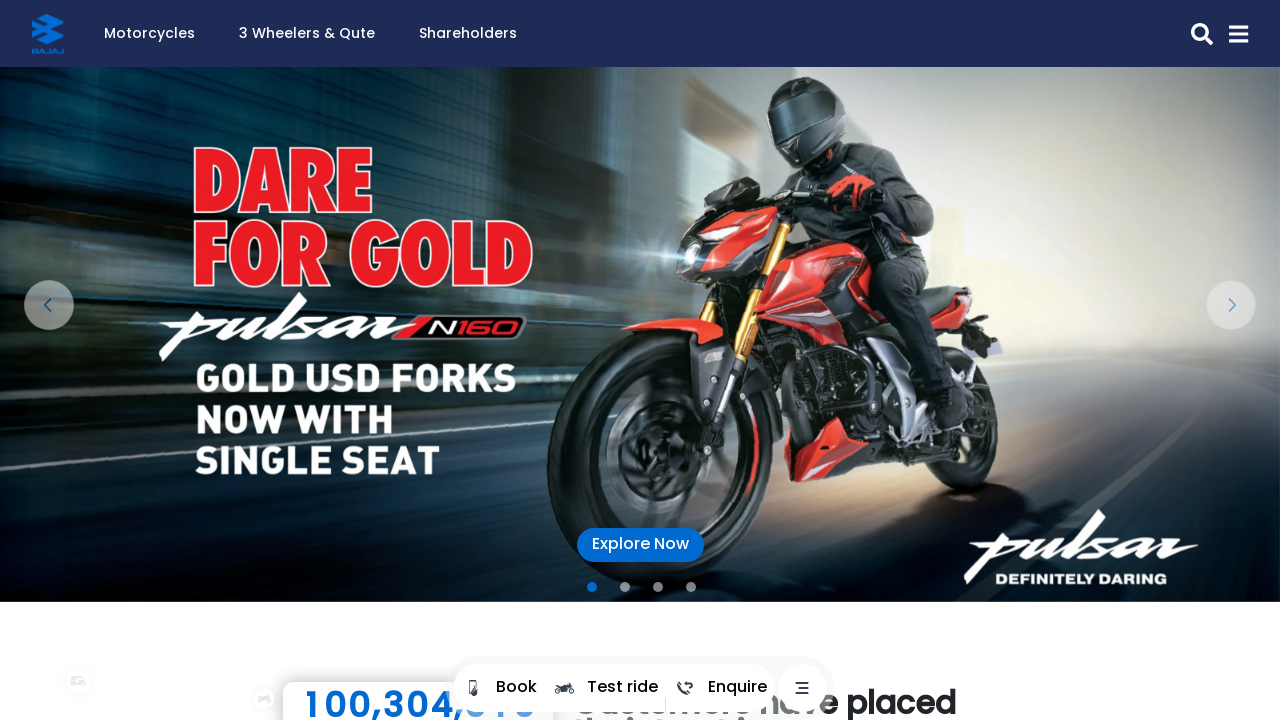